Tests various alert interactions including accepting, dismissing, and entering text into prompt alerts on the DemoQA alerts page

Starting URL: https://demoqa.com/alerts

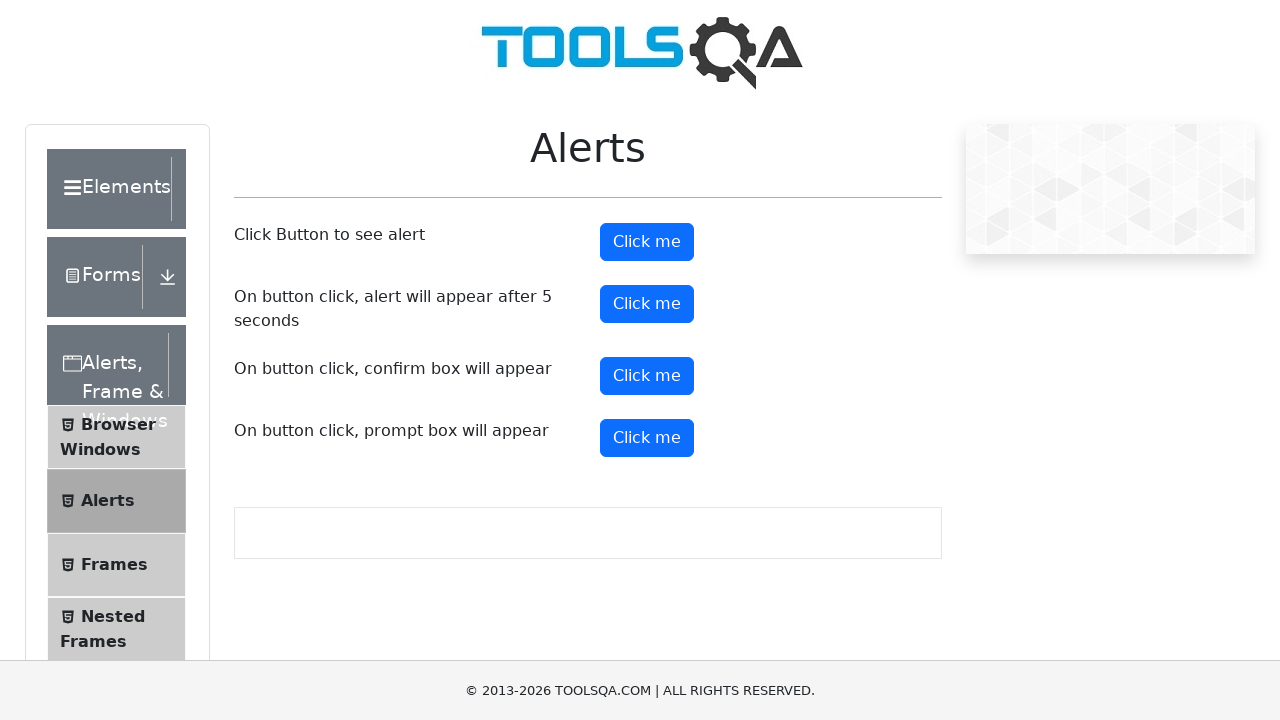

Clicked alert button to trigger first alert at (647, 242) on #alertButton
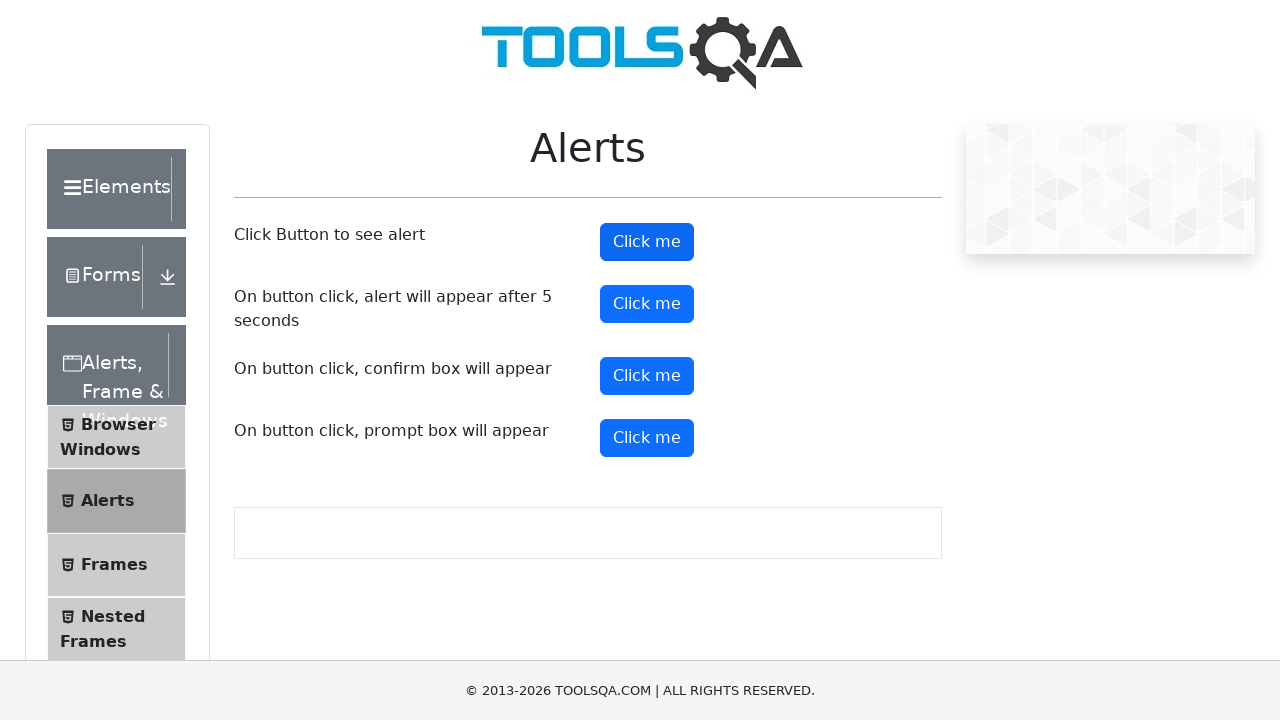

Set up dialog handler to accept first alert
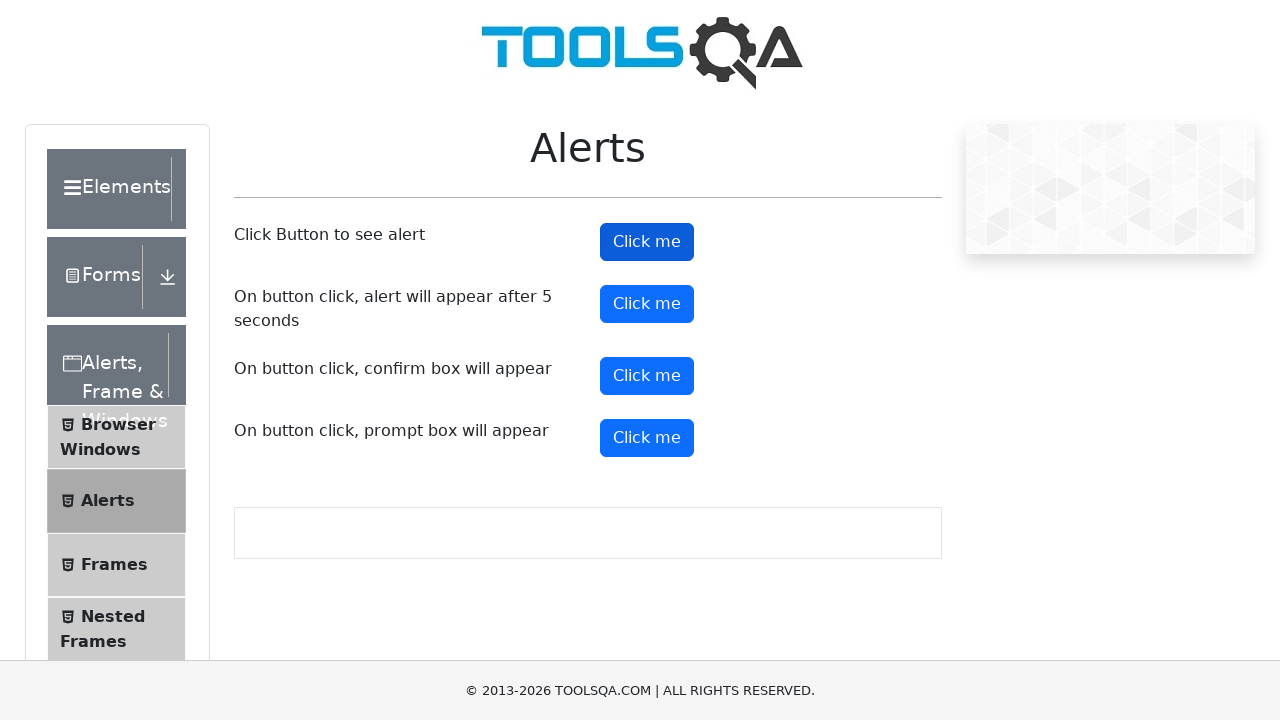

Waited for alert to be processed
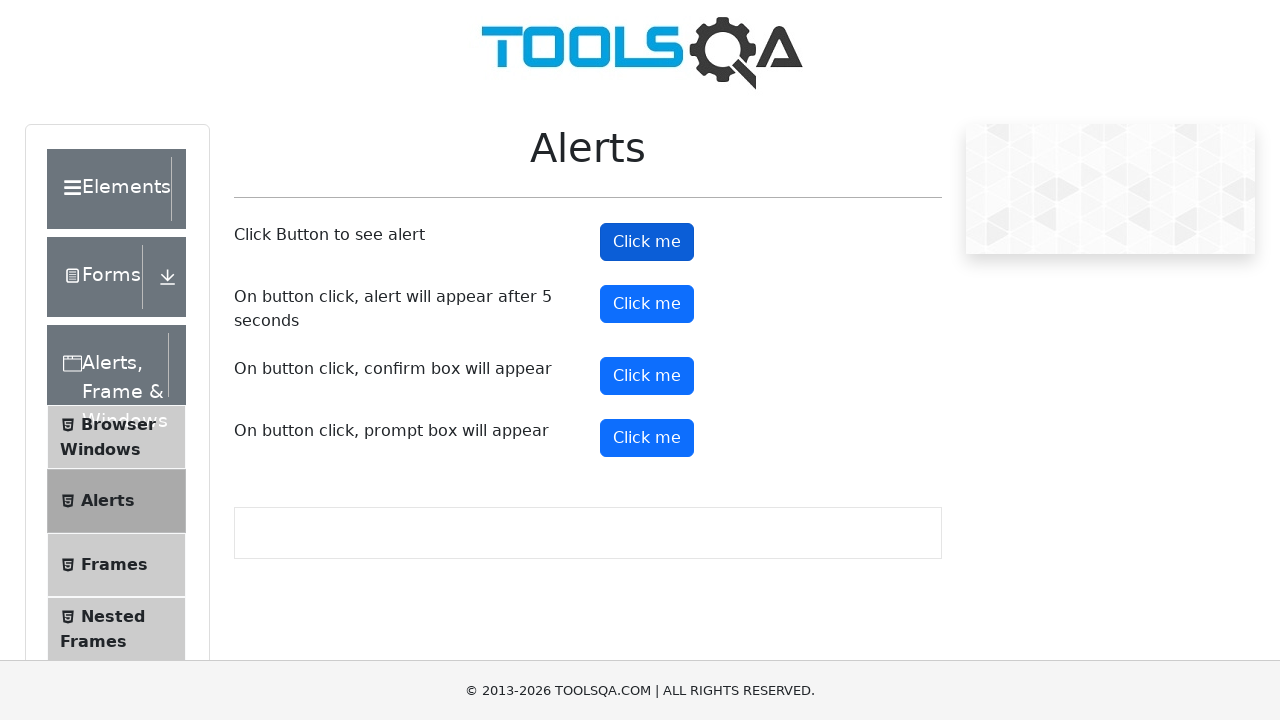

Clicked confirm button to trigger confirm alert at (647, 376) on #confirmButton
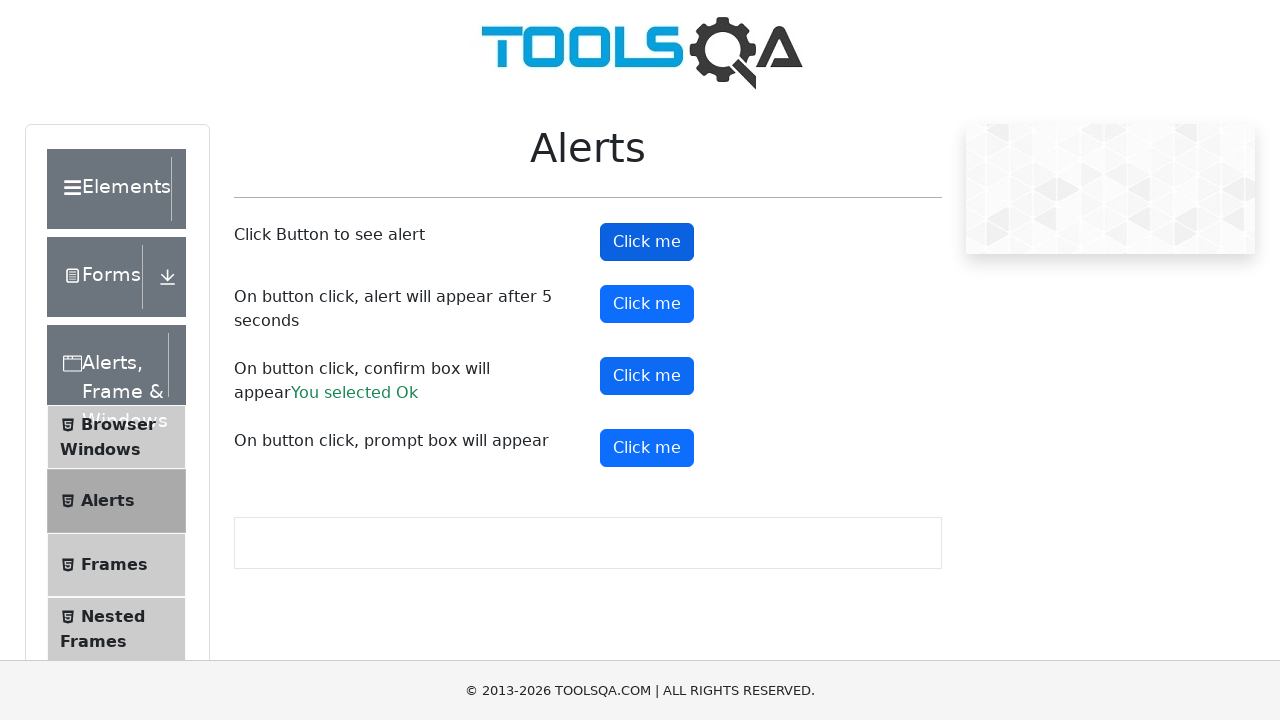

Set up dialog handler to dismiss confirm alert
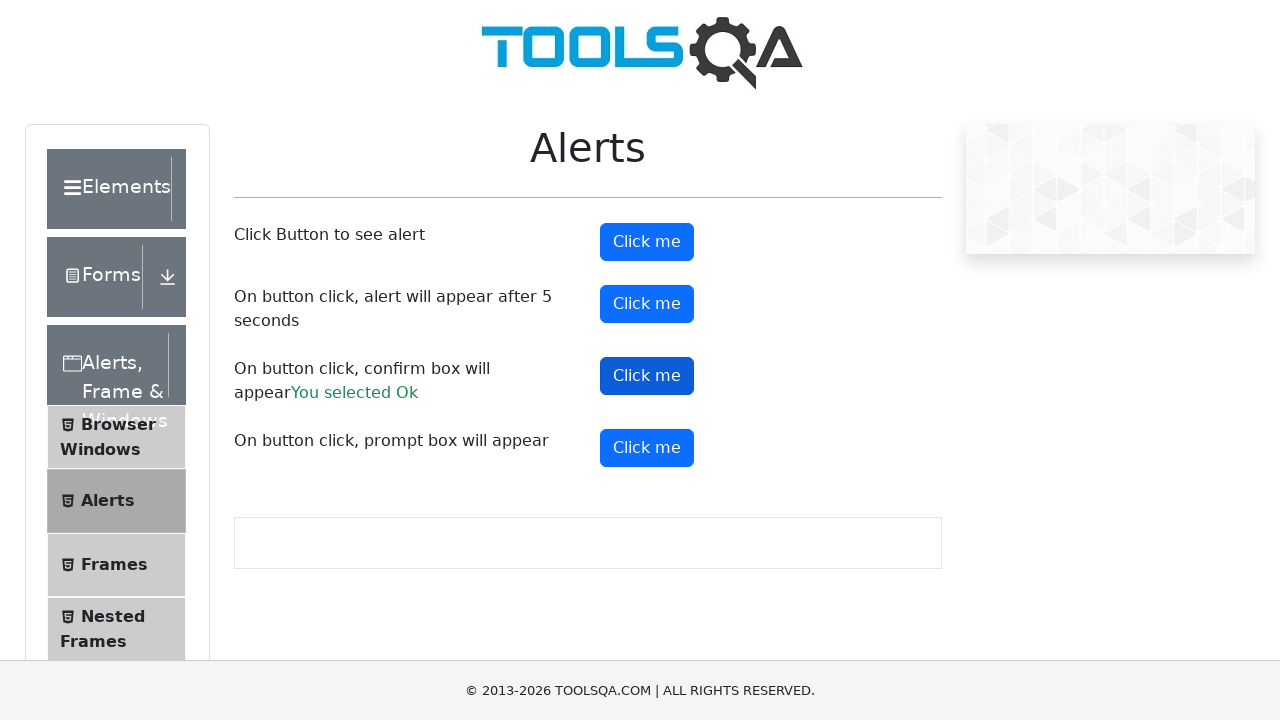

Waited for confirm alert to be processed
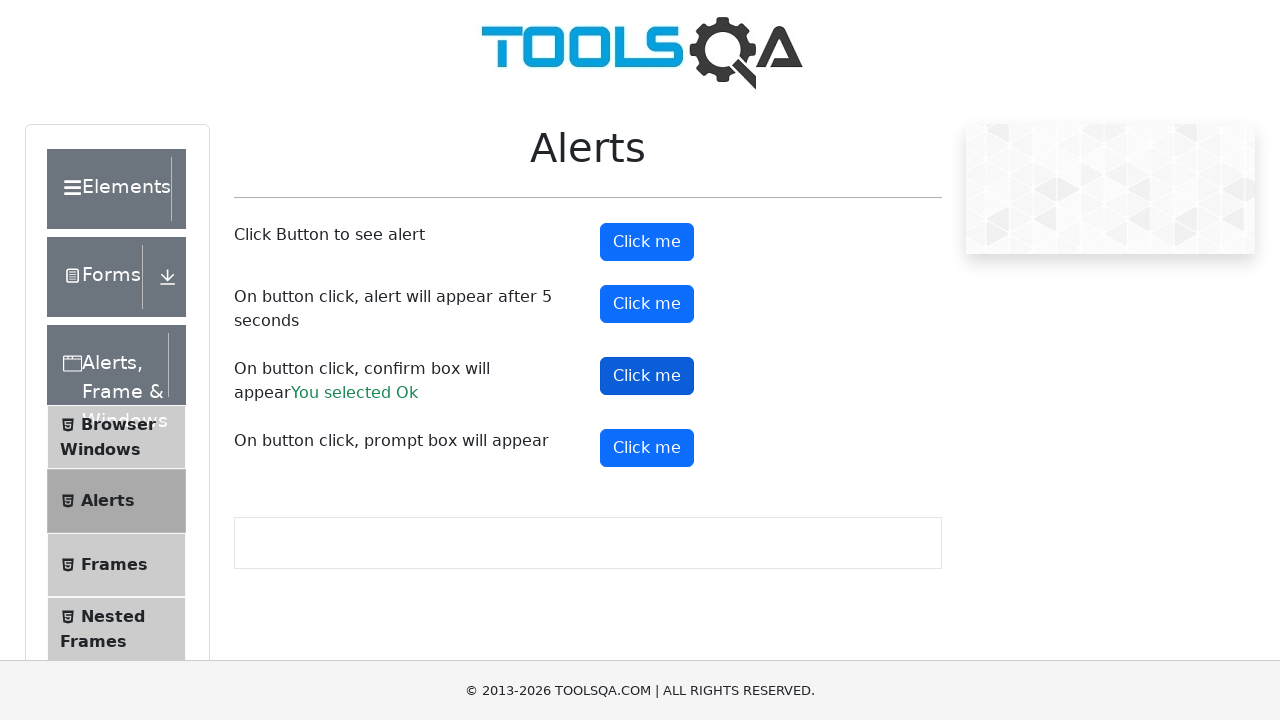

Clicked prompt button to trigger prompt alert at (647, 448) on #promtButton
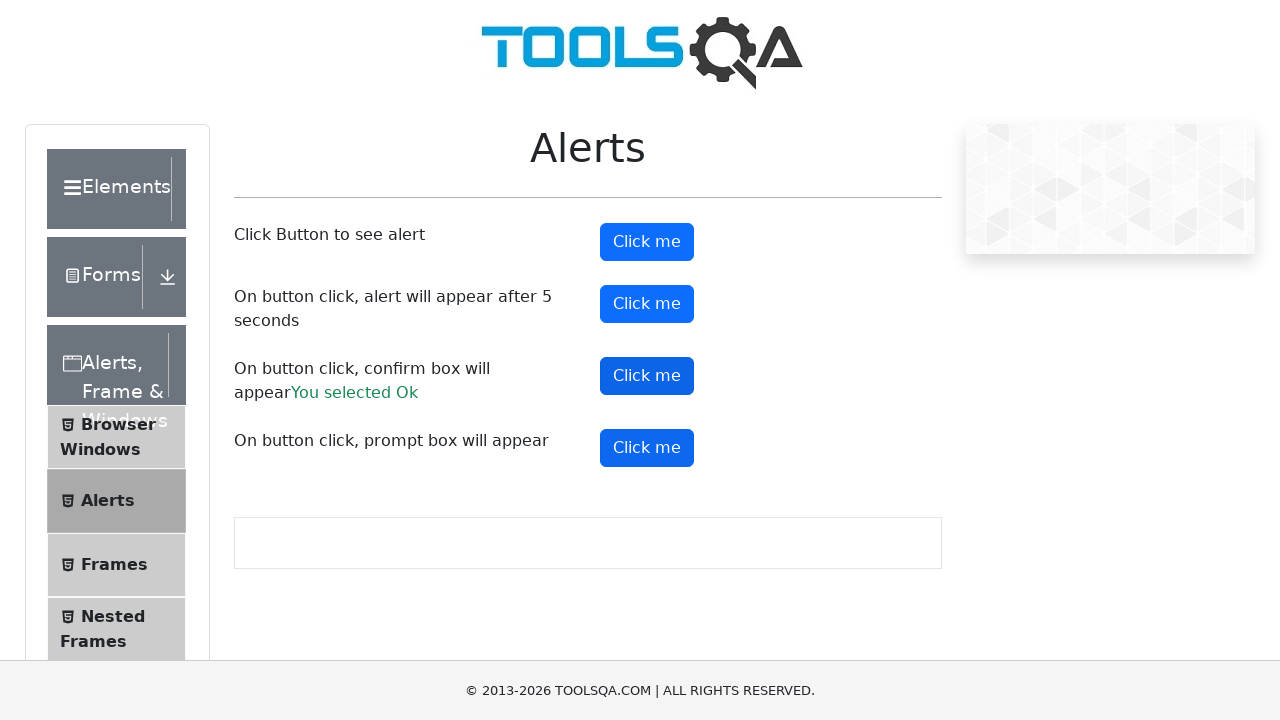

Set up dialog handler to accept prompt alert with text 'Searching for text'
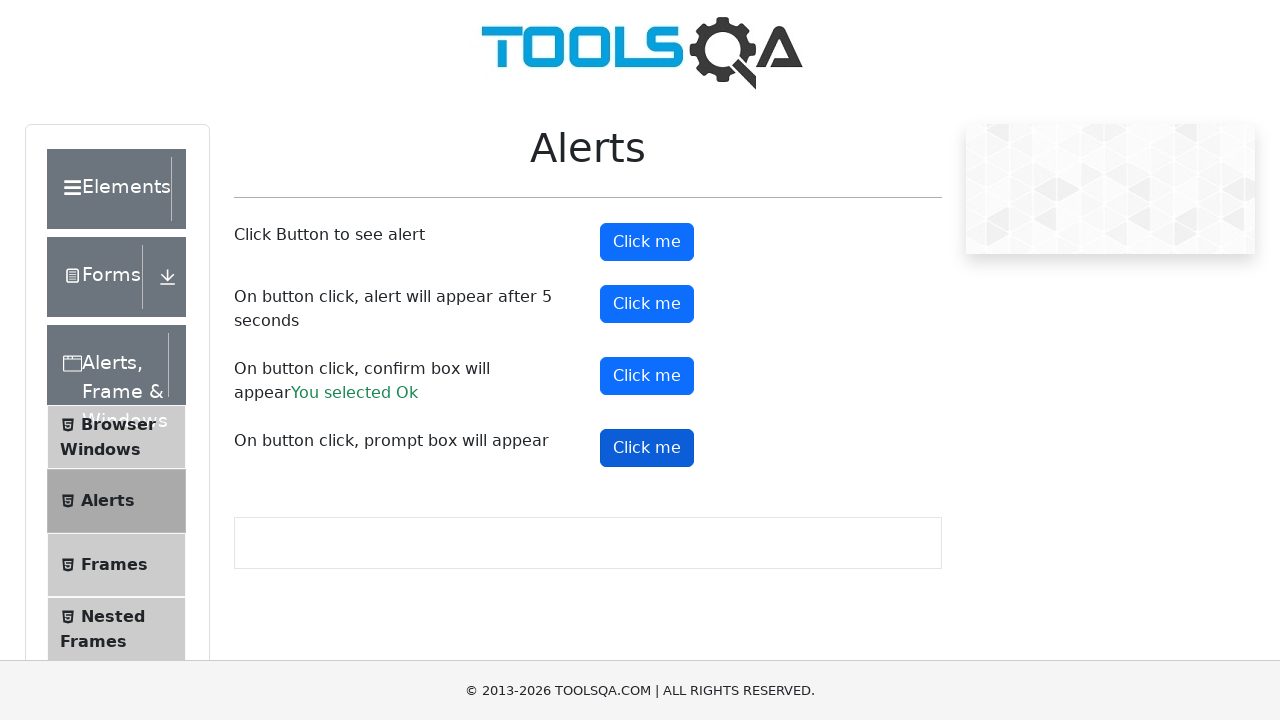

Waited for prompt alert to be processed
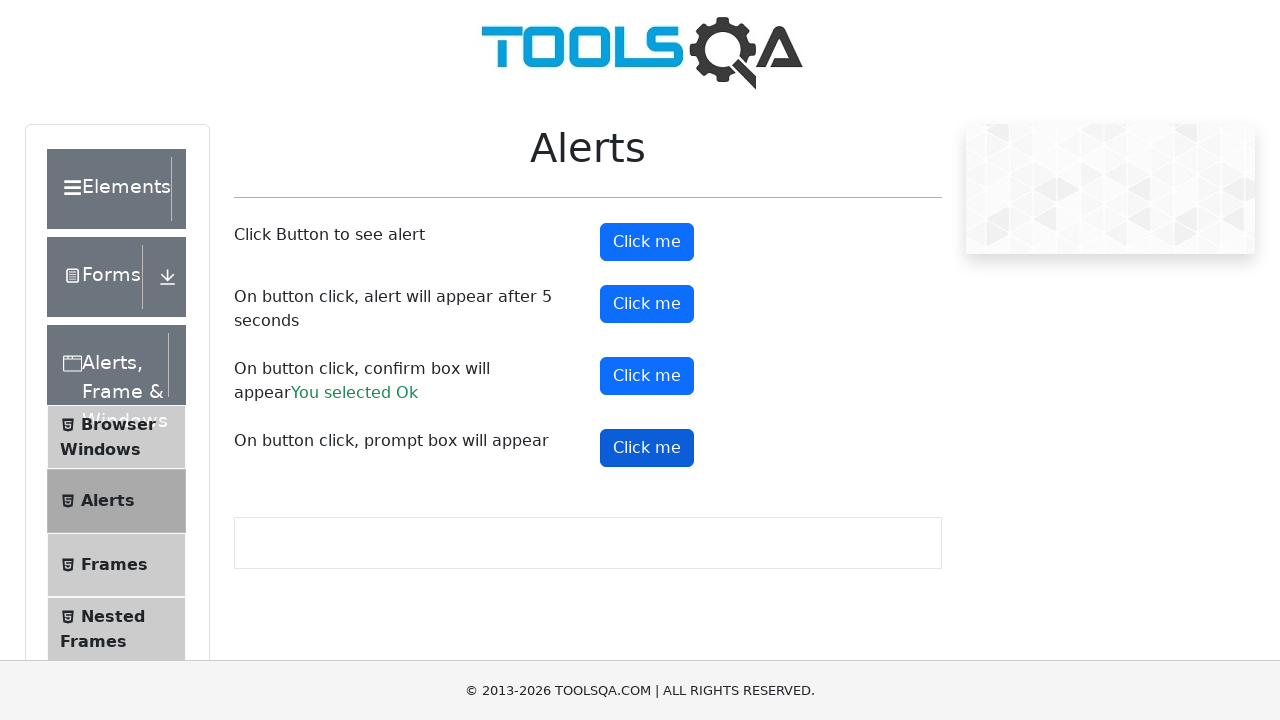

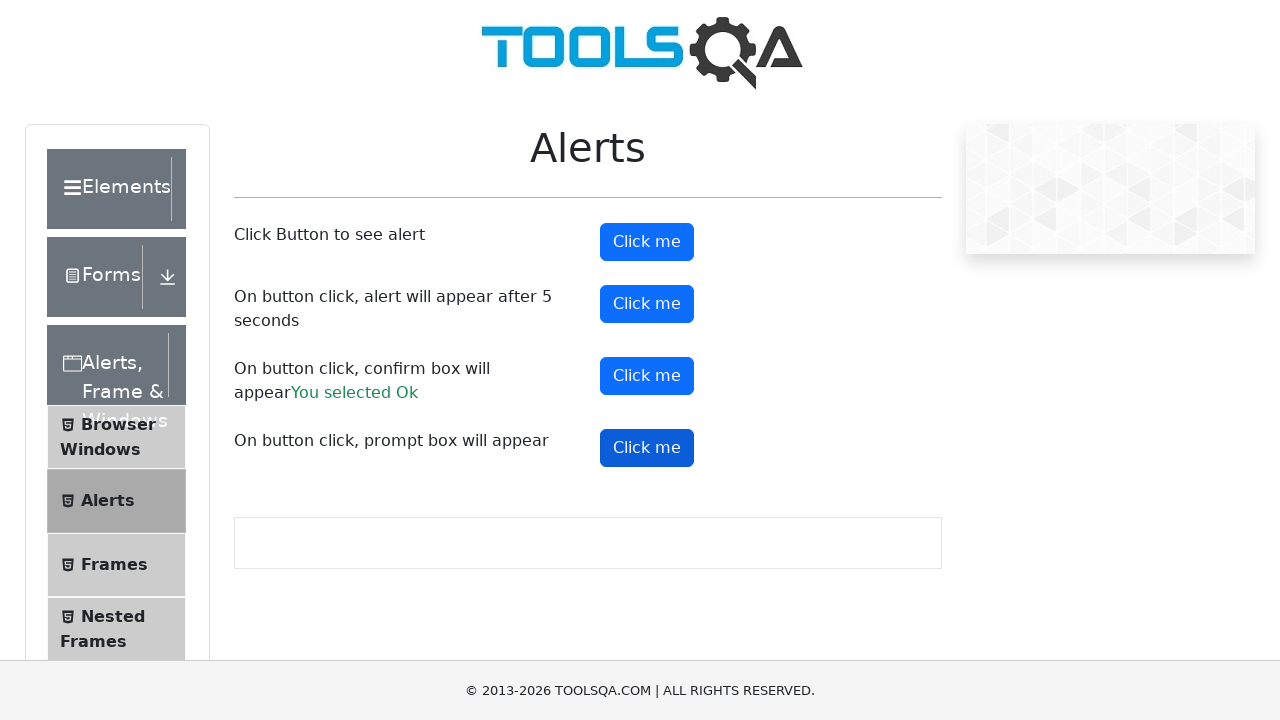